Tests frame switching functionality by interacting with single and multiple nested iframes, entering text into input fields within each frame context.

Starting URL: http://demo.automationtesting.in/Frames.html

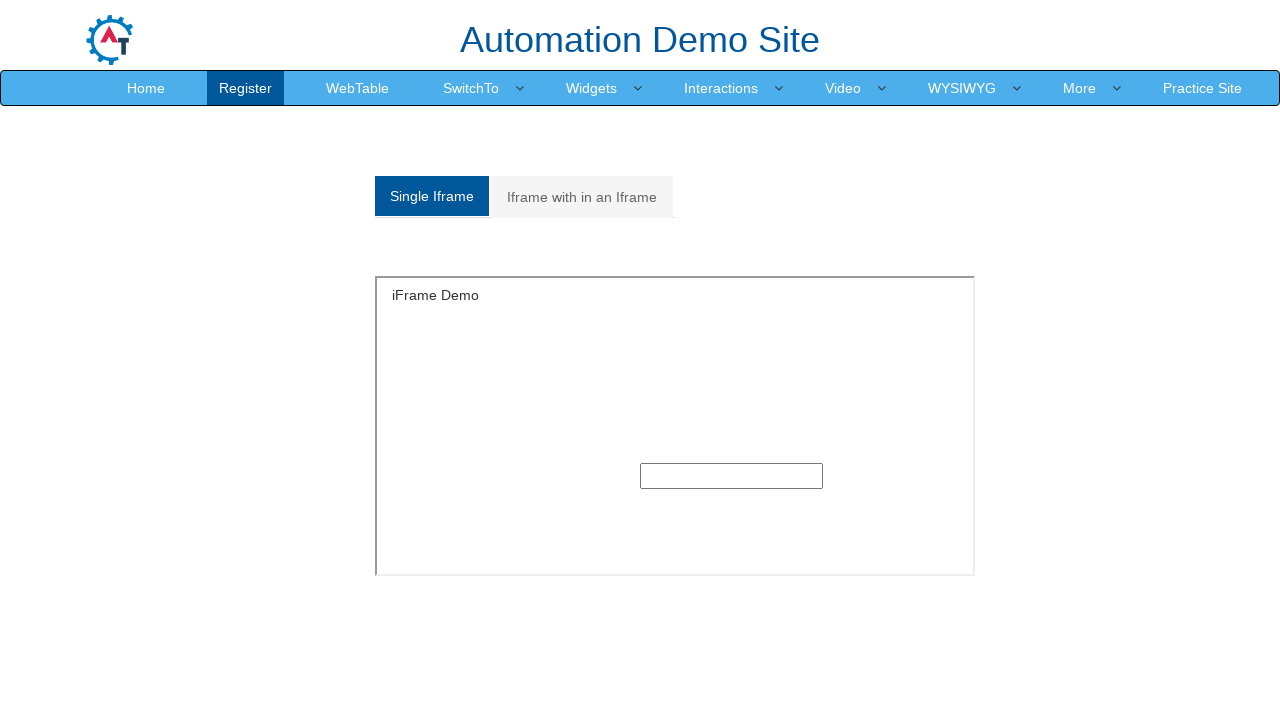

Clicked on the first frame option tab (Single Iframe) at (432, 196) on ul.nav-tabs li a >> nth=0
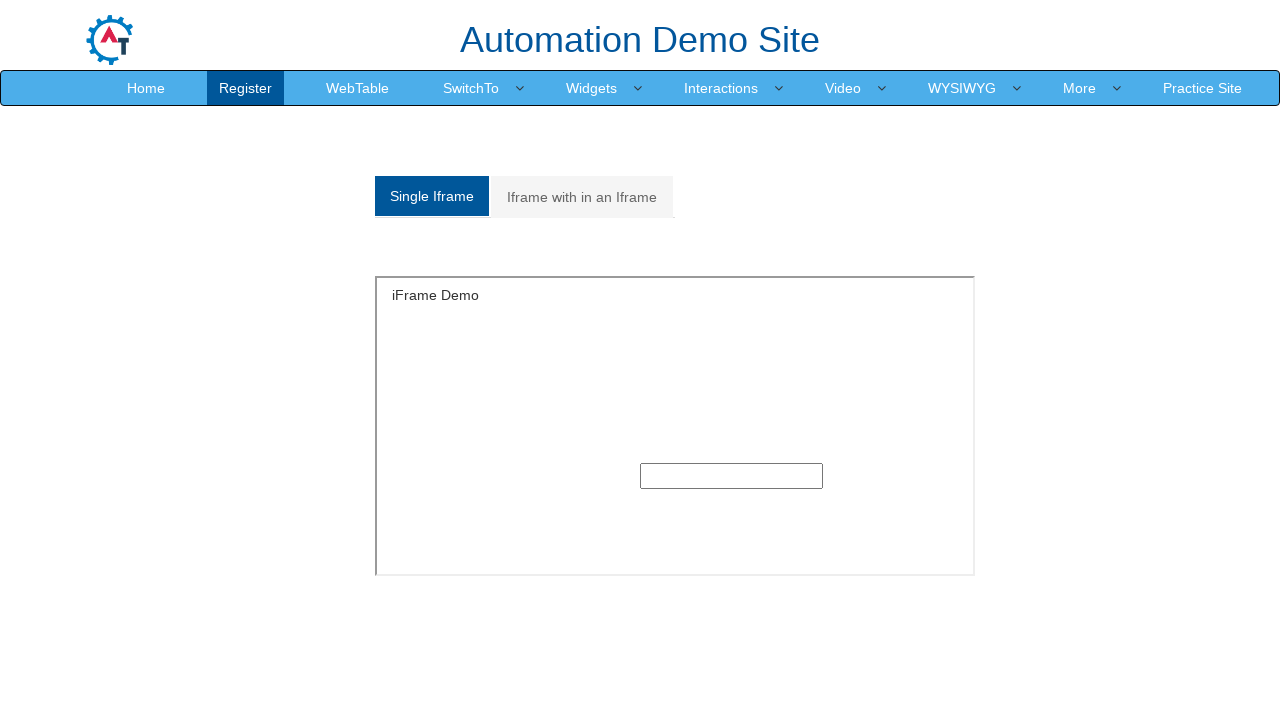

Switched to single iframe and filled text input with 'Testing single frame input' on #singleframe >> internal:control=enter-frame >> input[type='text']
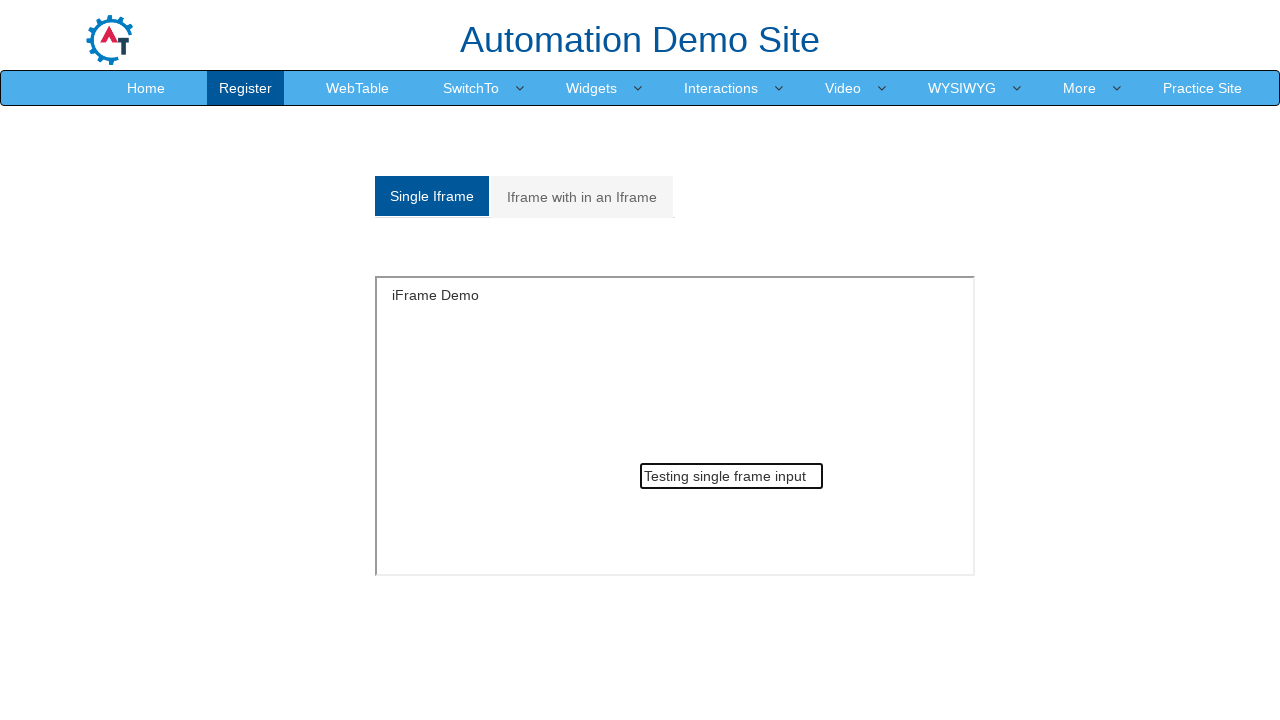

Clicked on the second frame option tab (Multiple Iframes) at (582, 197) on ul.nav-tabs li a >> nth=1
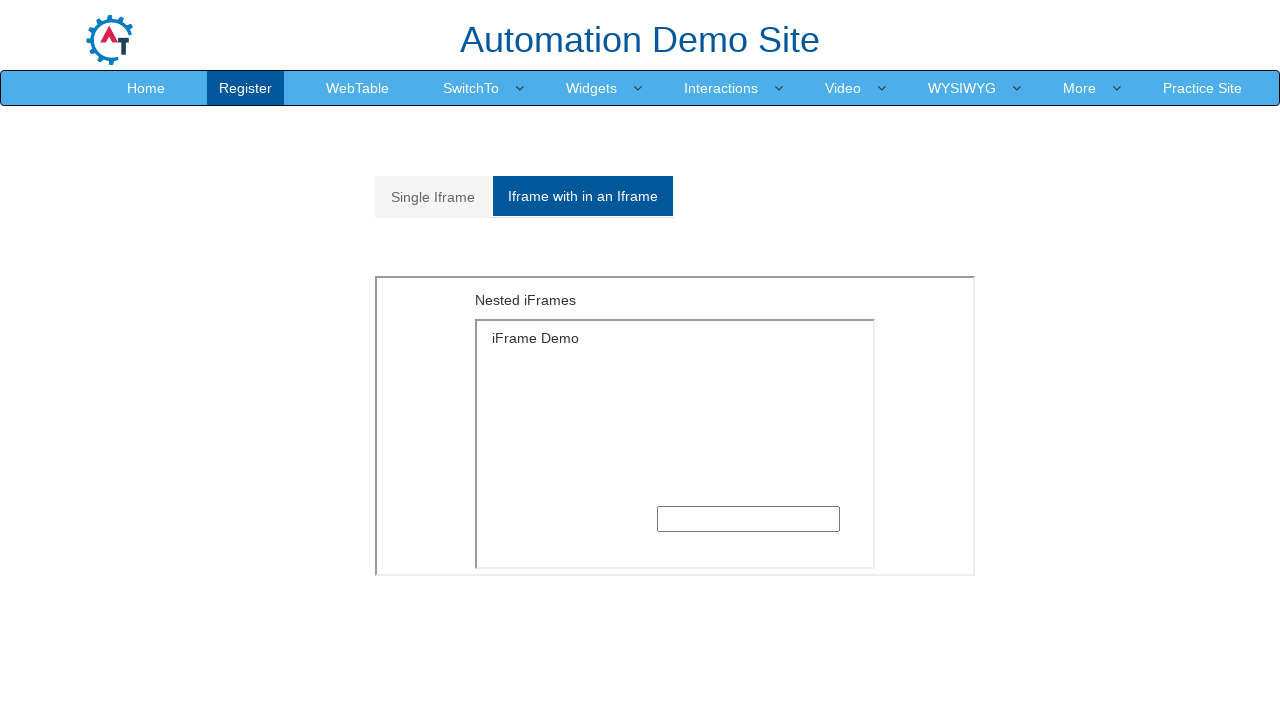

Located nested iframe structure (outer and inner frames)
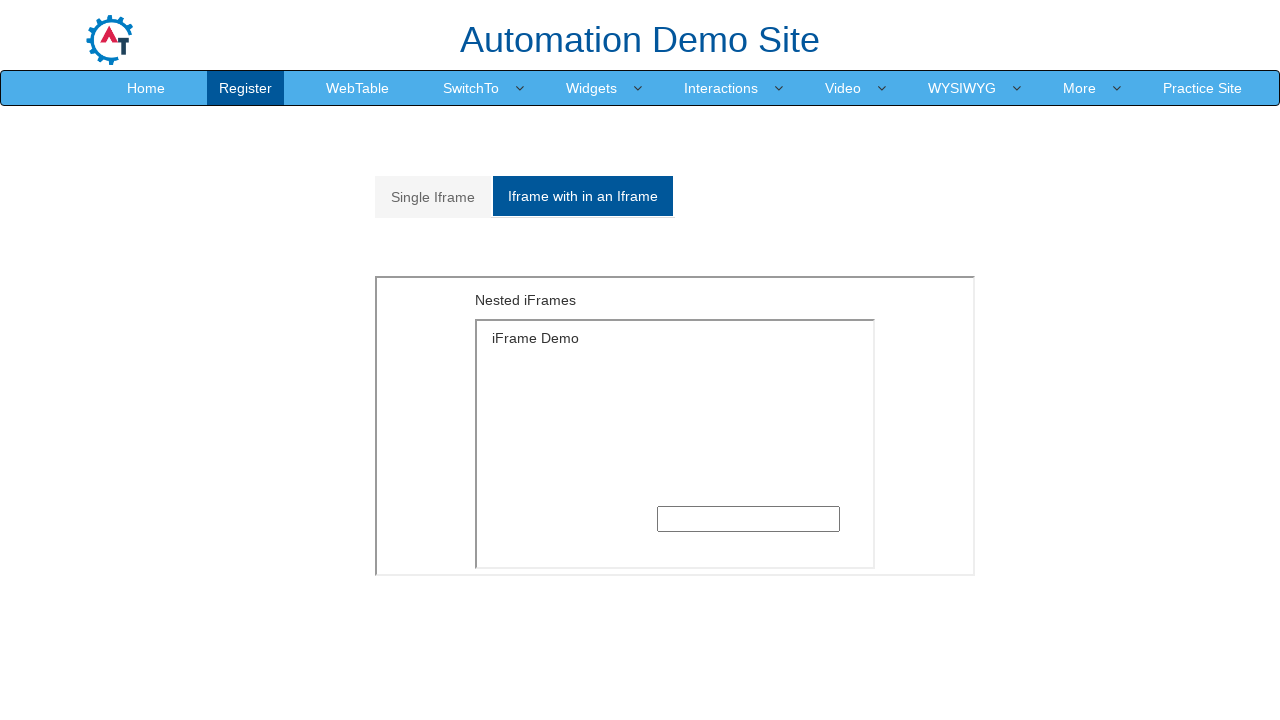

Switched to nested iframe and filled text input with 'Testing nested frame input' on iframe[src='MultipleFrames.html'] >> internal:control=enter-frame >> iframe[src=
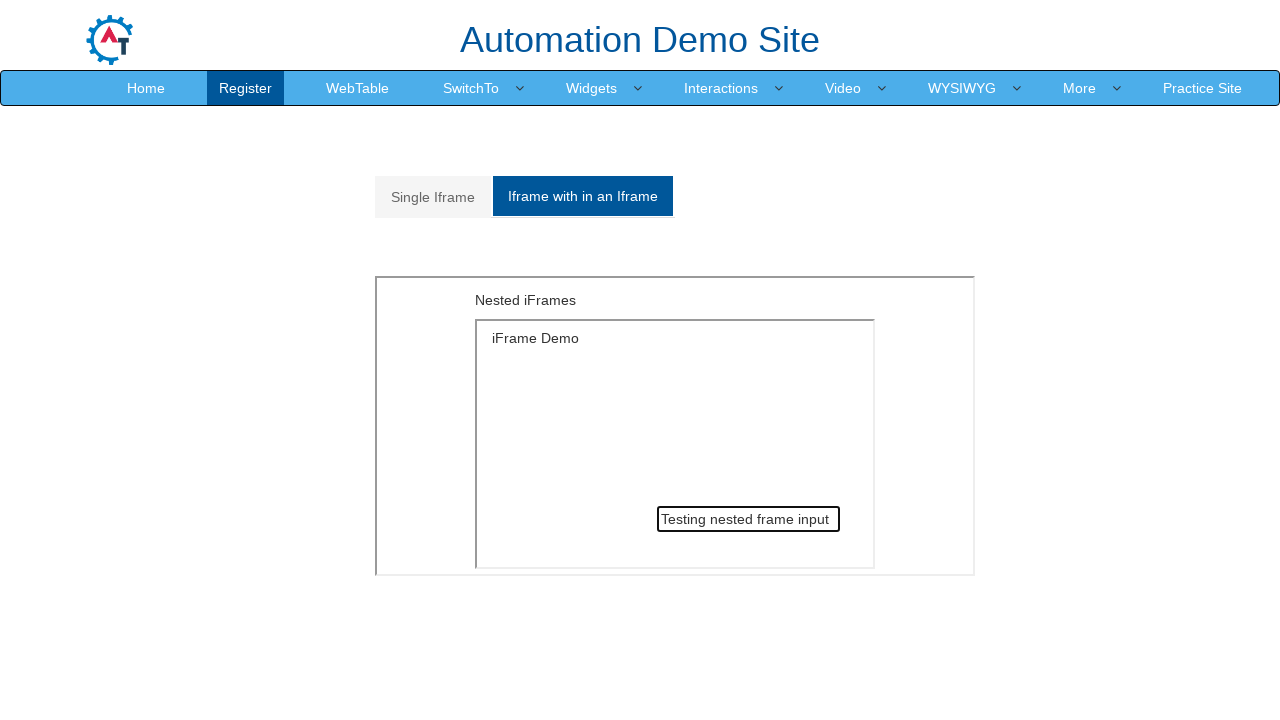

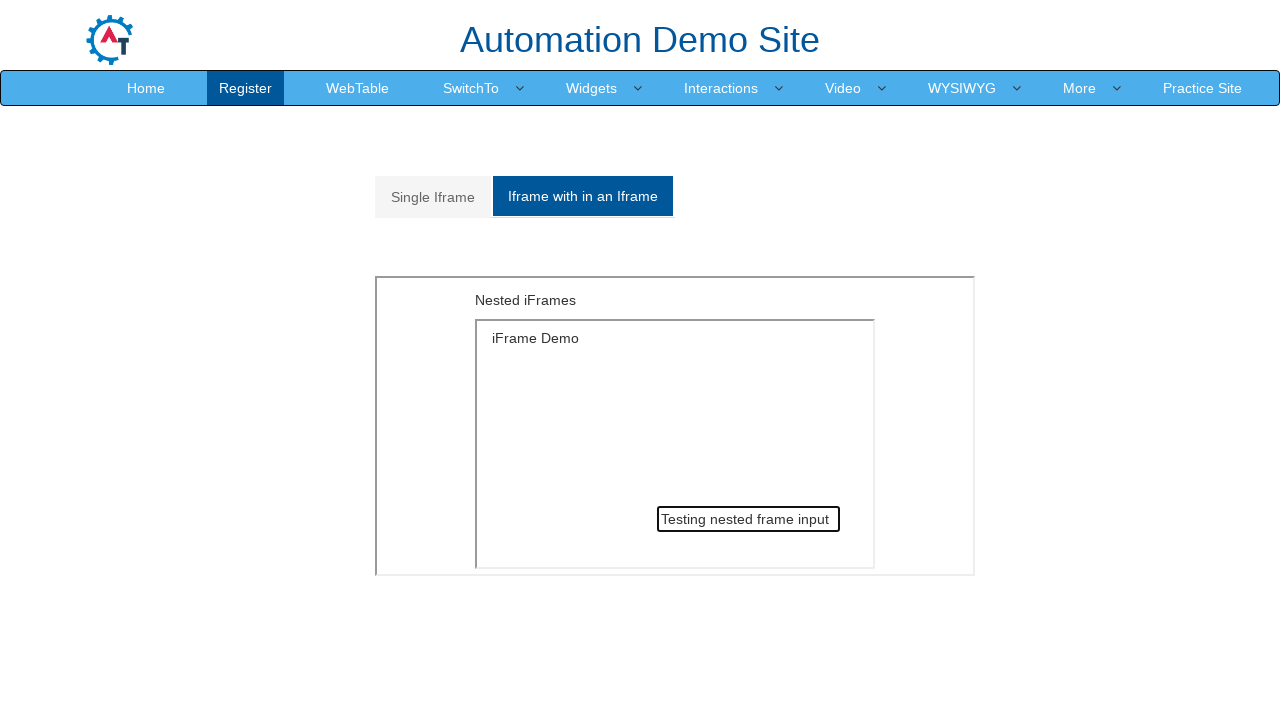